Tests static dropdown selection functionality by selecting an option by index from a currency dropdown

Starting URL: https://rahulshettyacademy.com/dropdownsPractise/

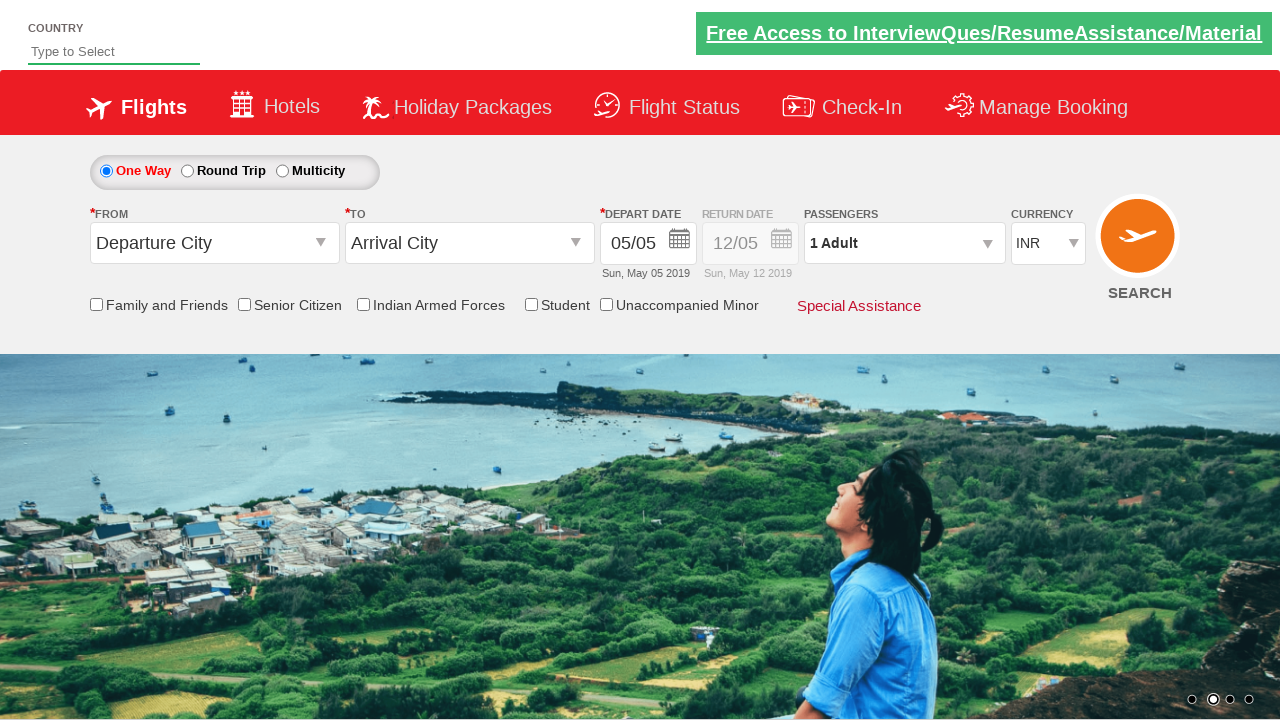

Navigated to dropdowns practice page
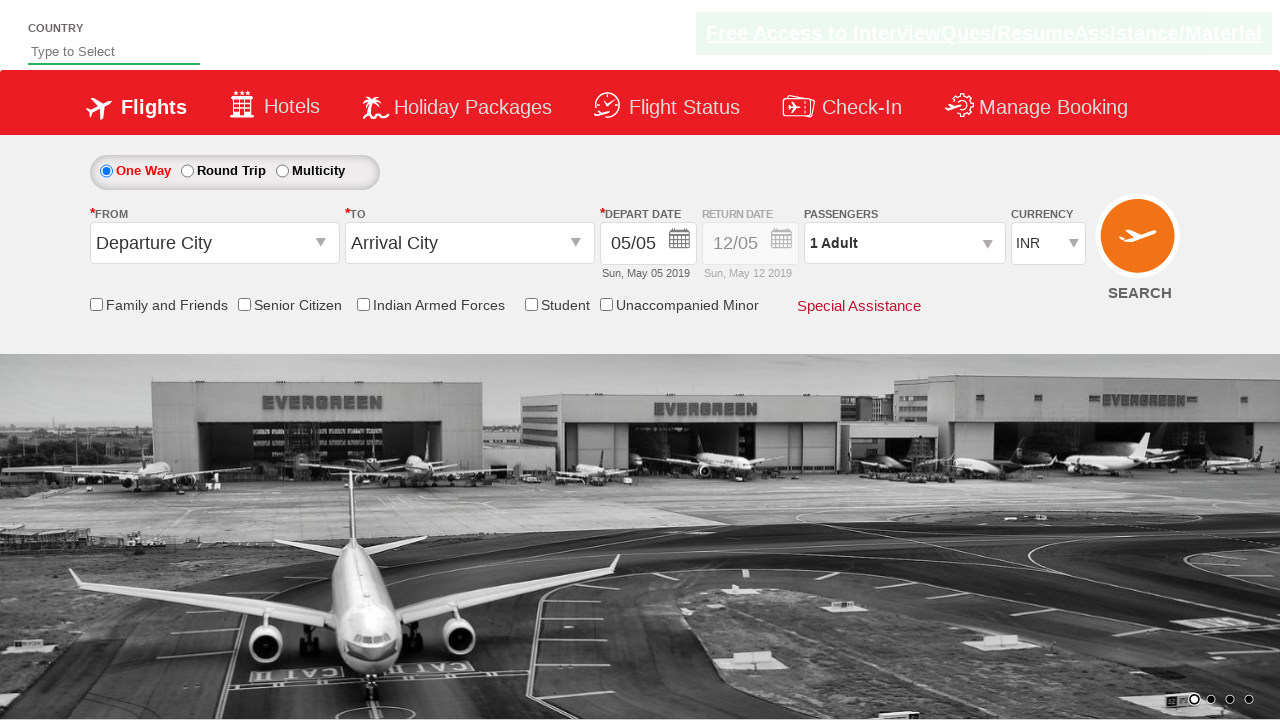

Located currency dropdown element
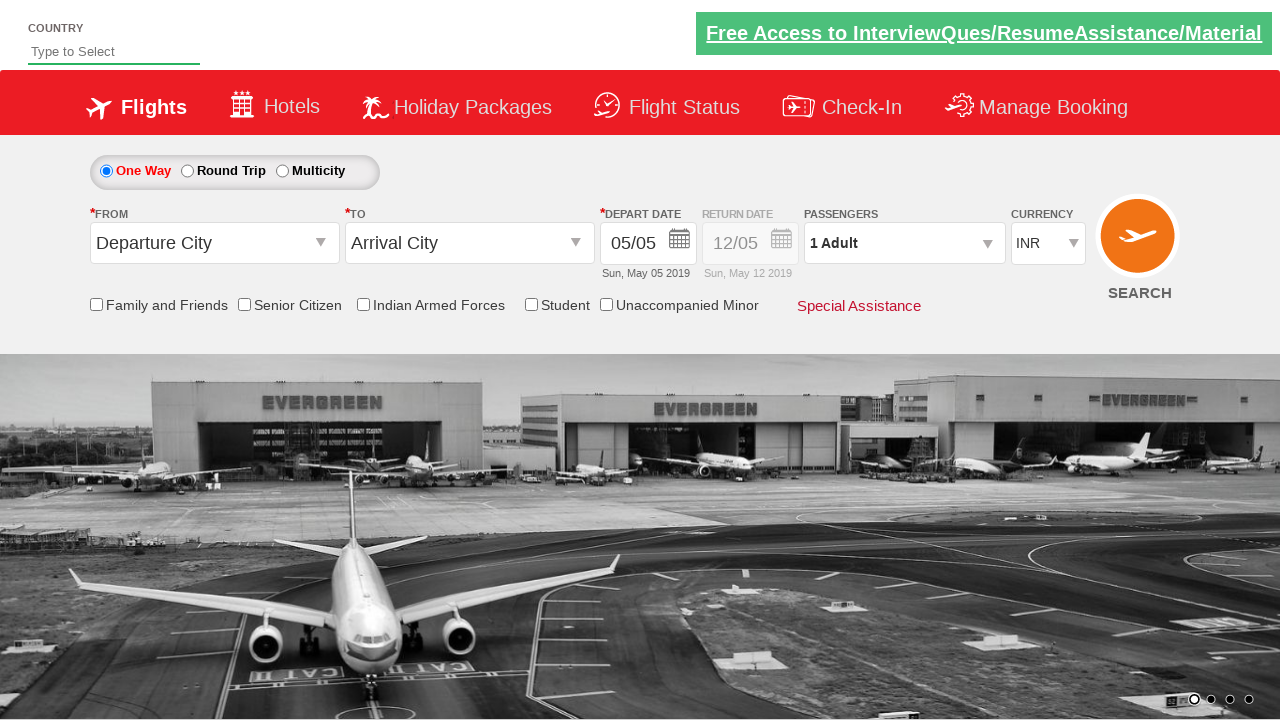

Selected 4th option (index 3) from currency dropdown on #ctl00_mainContent_DropDownListCurrency
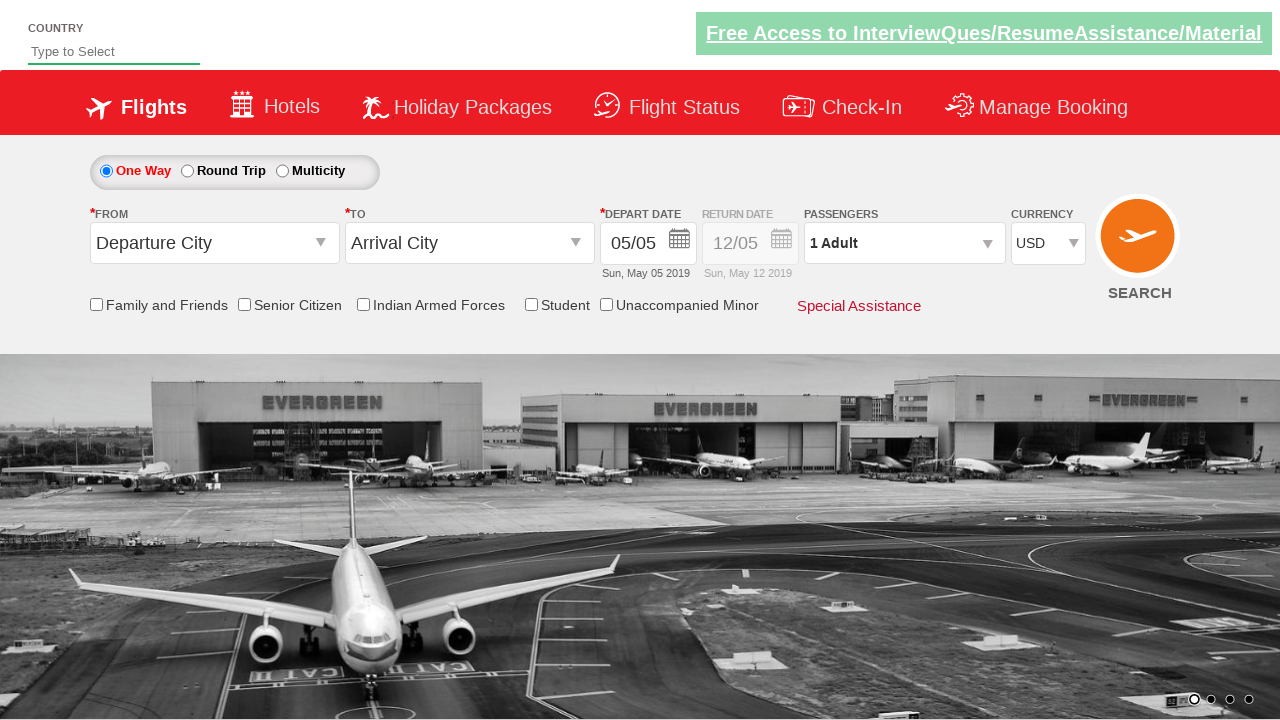

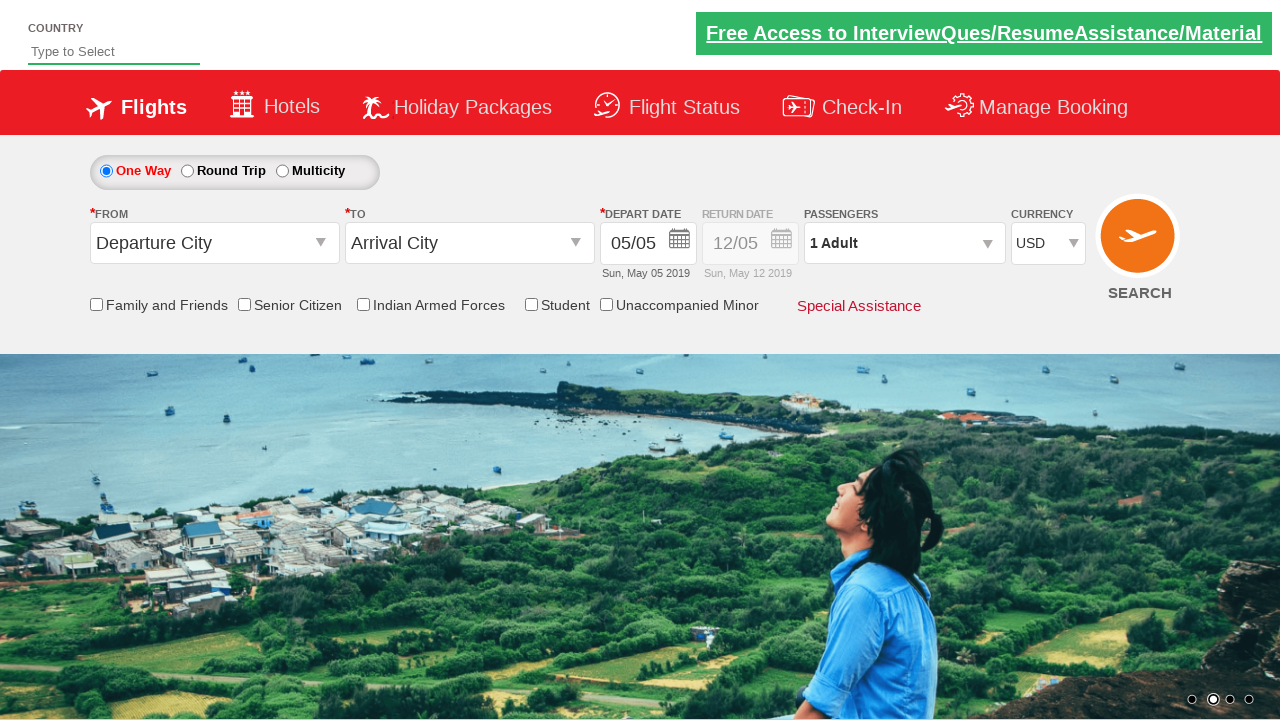